Tests dropdown selection functionality by selecting multiple options (Java and C++) from a multi-select dropdown on a practice site

Starting URL: https://chandanachaitanya.github.io/selenium-practice-site/

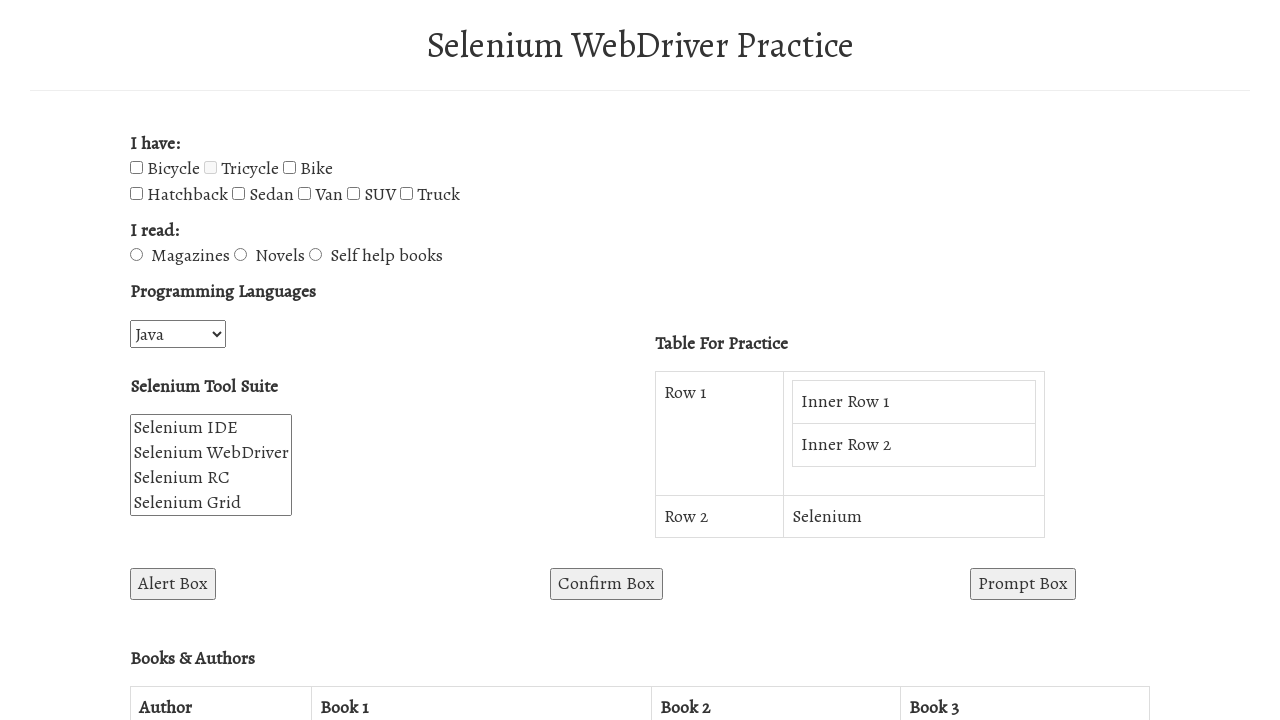

Navigated to Selenium practice site
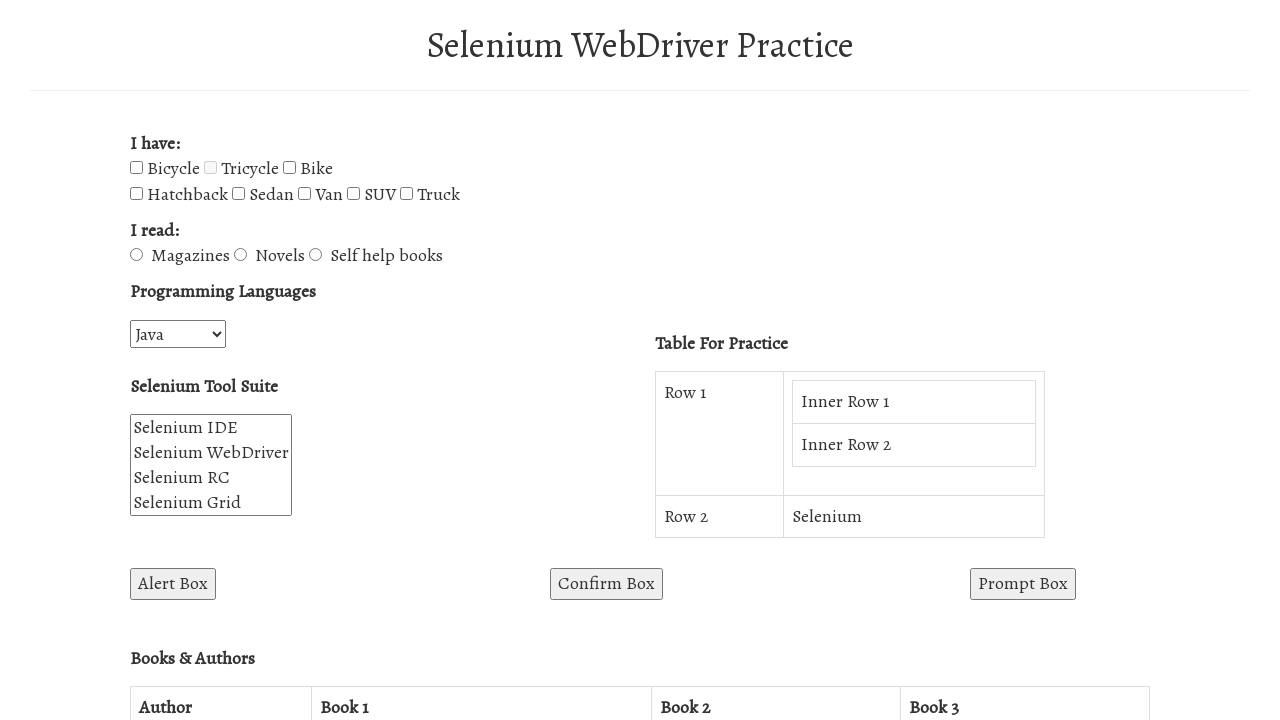

Selected 'Java' from the languages dropdown on select[name='languages']
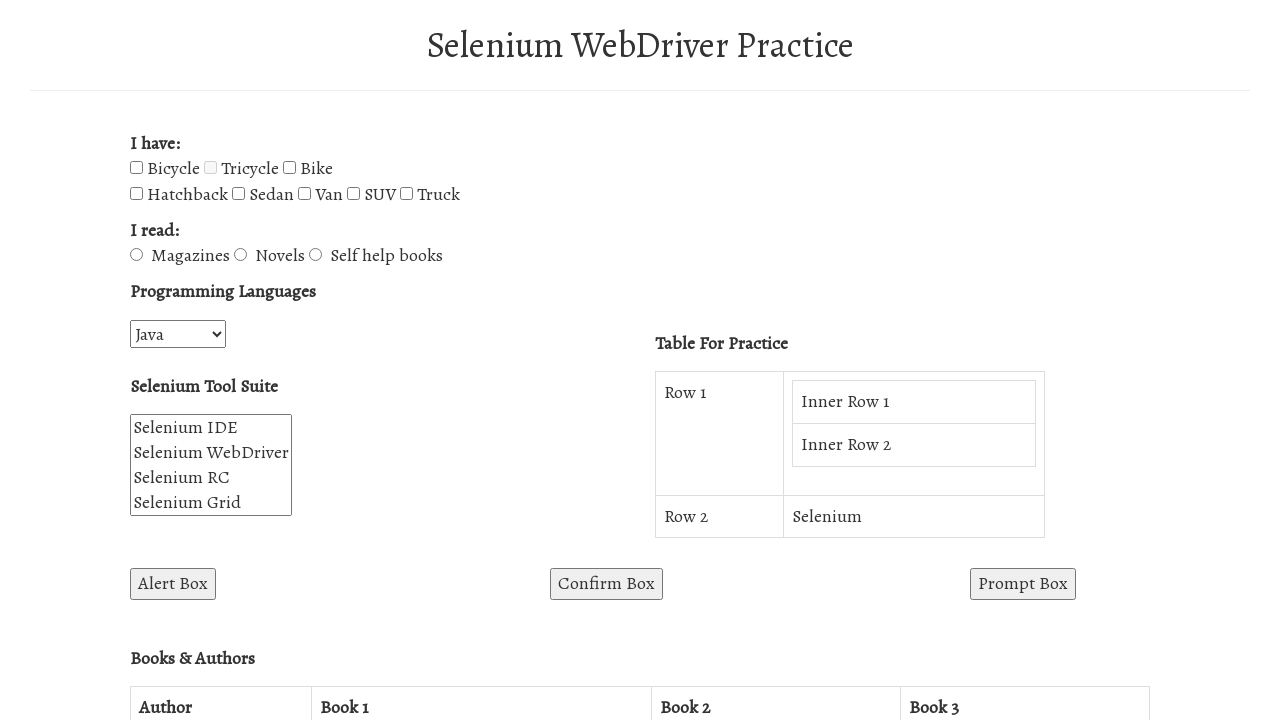

Selected 'C++' from the languages dropdown on select[name='languages']
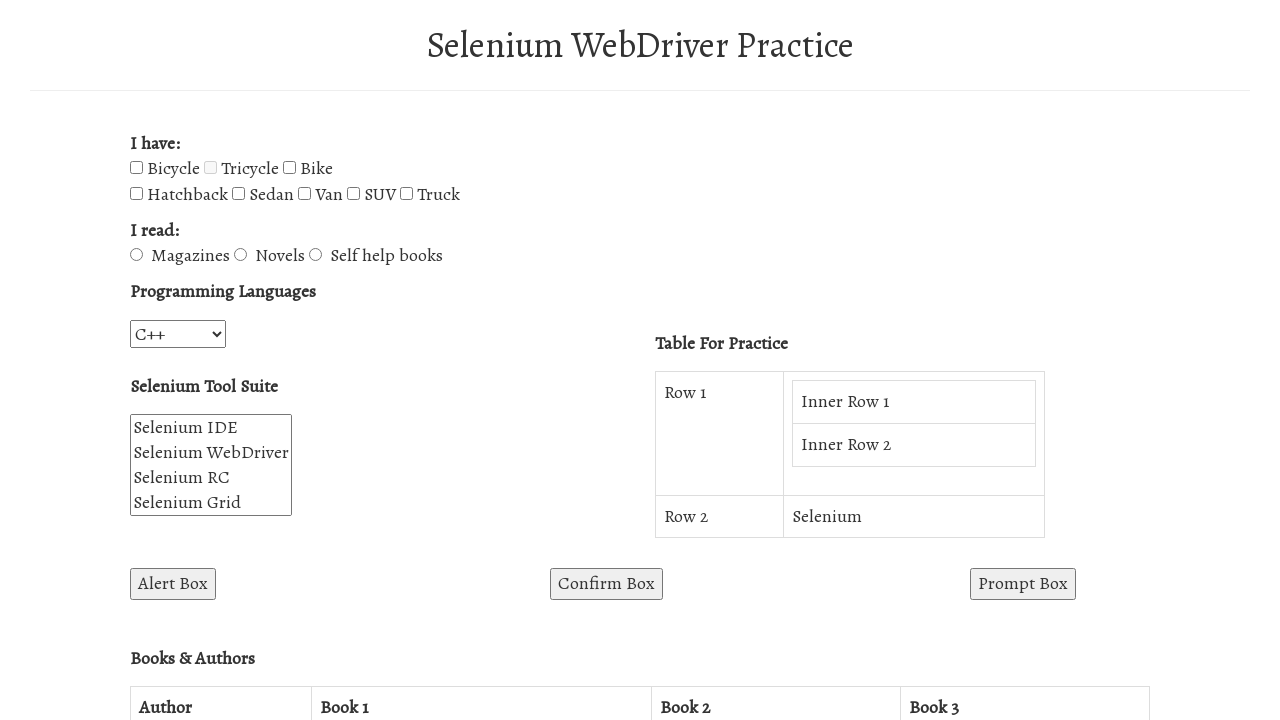

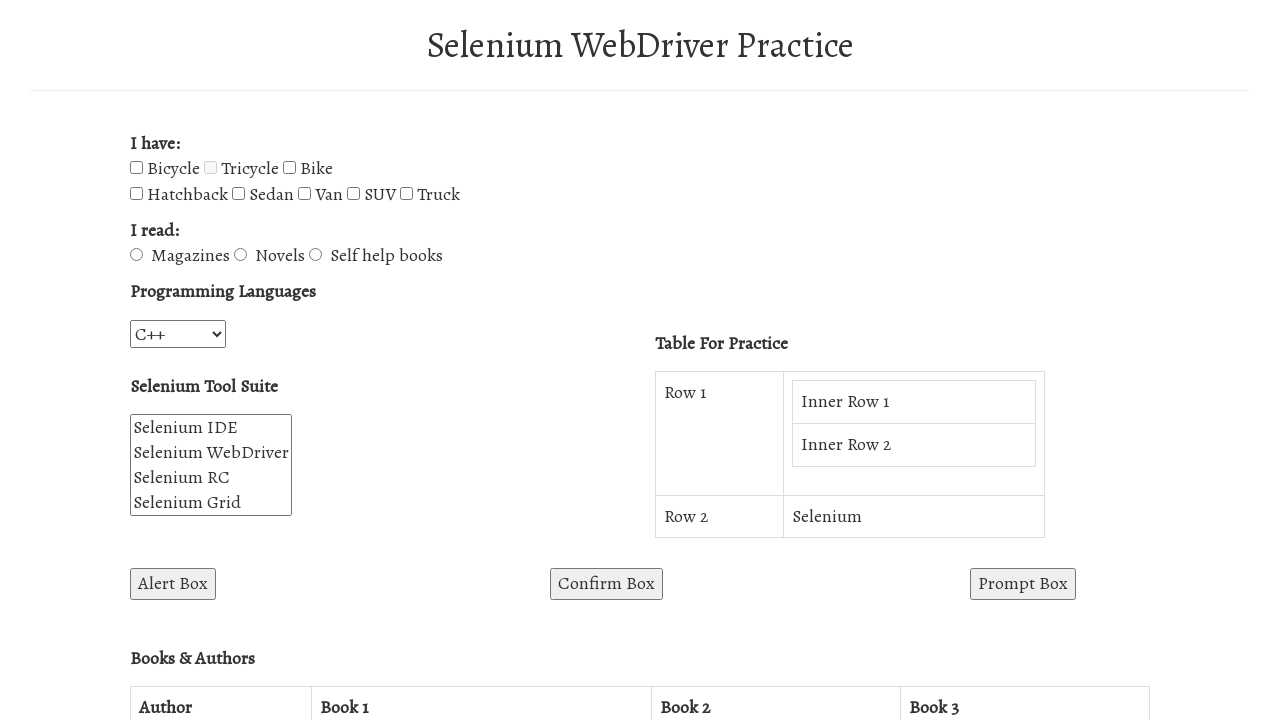